Tests broken link detection by navigating to the automation practice page and locating a broken link element

Starting URL: https://rahulshettyacademy.com/AutomationPractice/

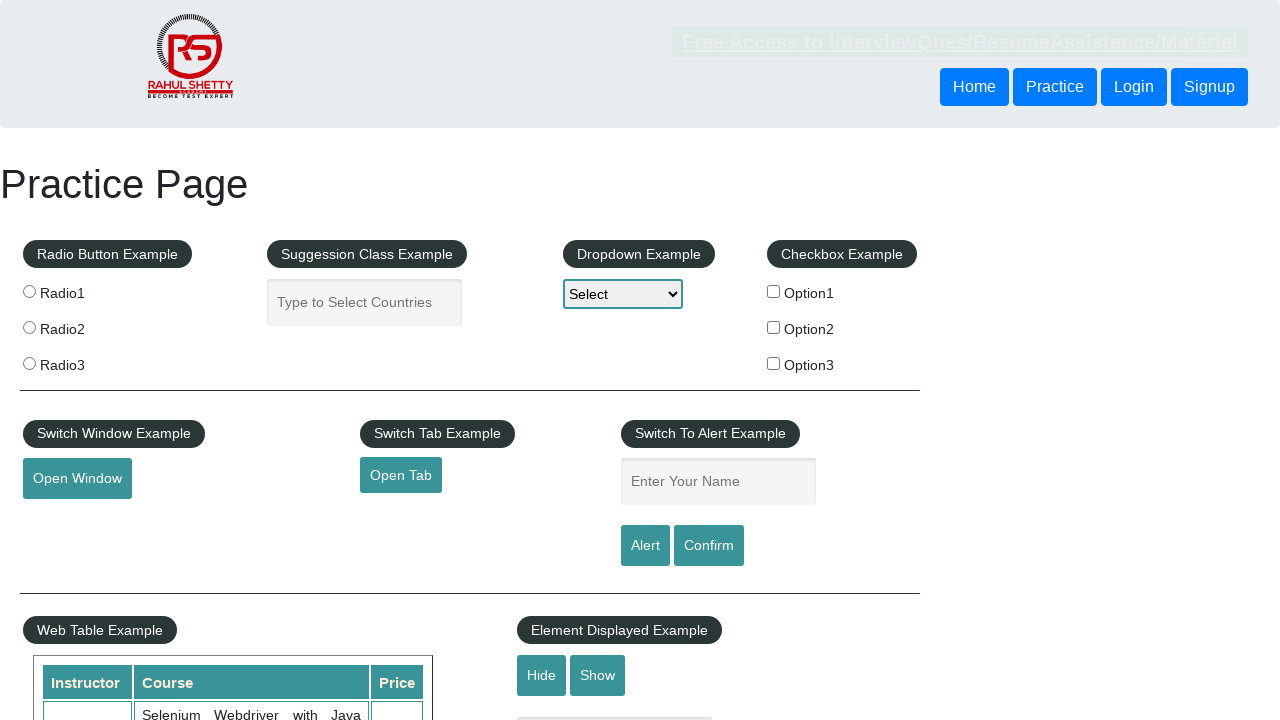

Navigated to automation practice page
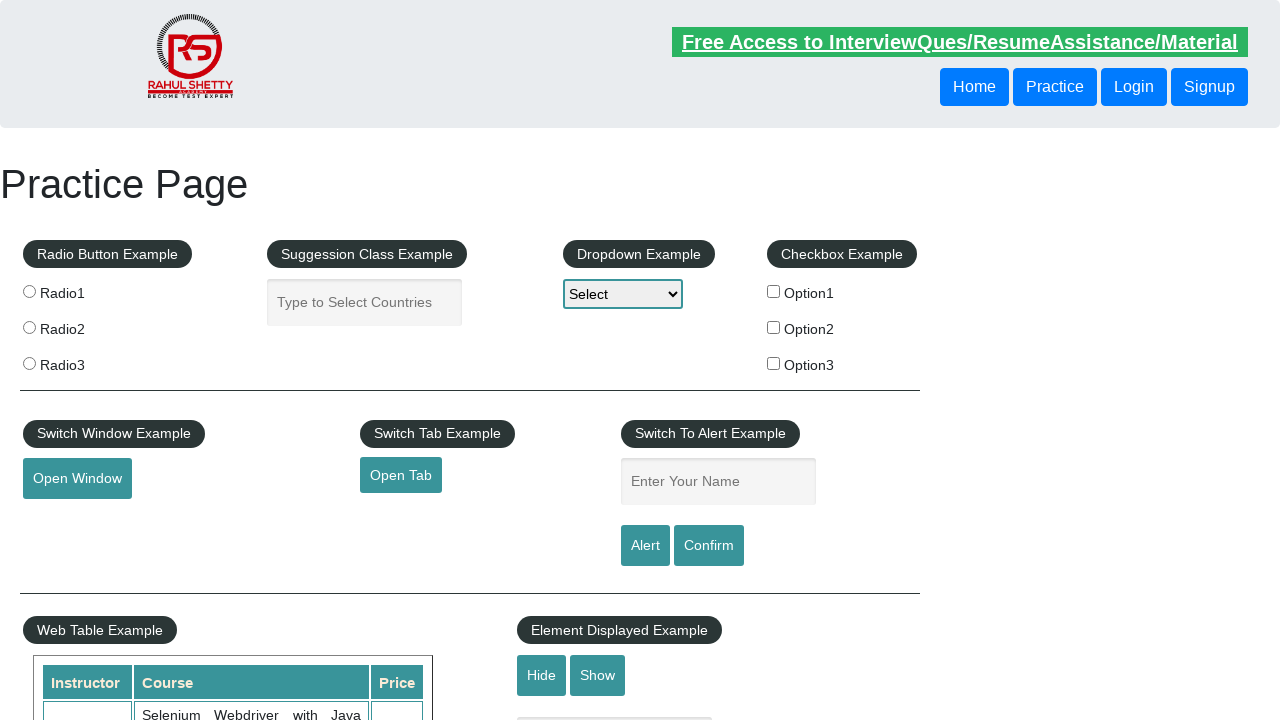

Located broken link element
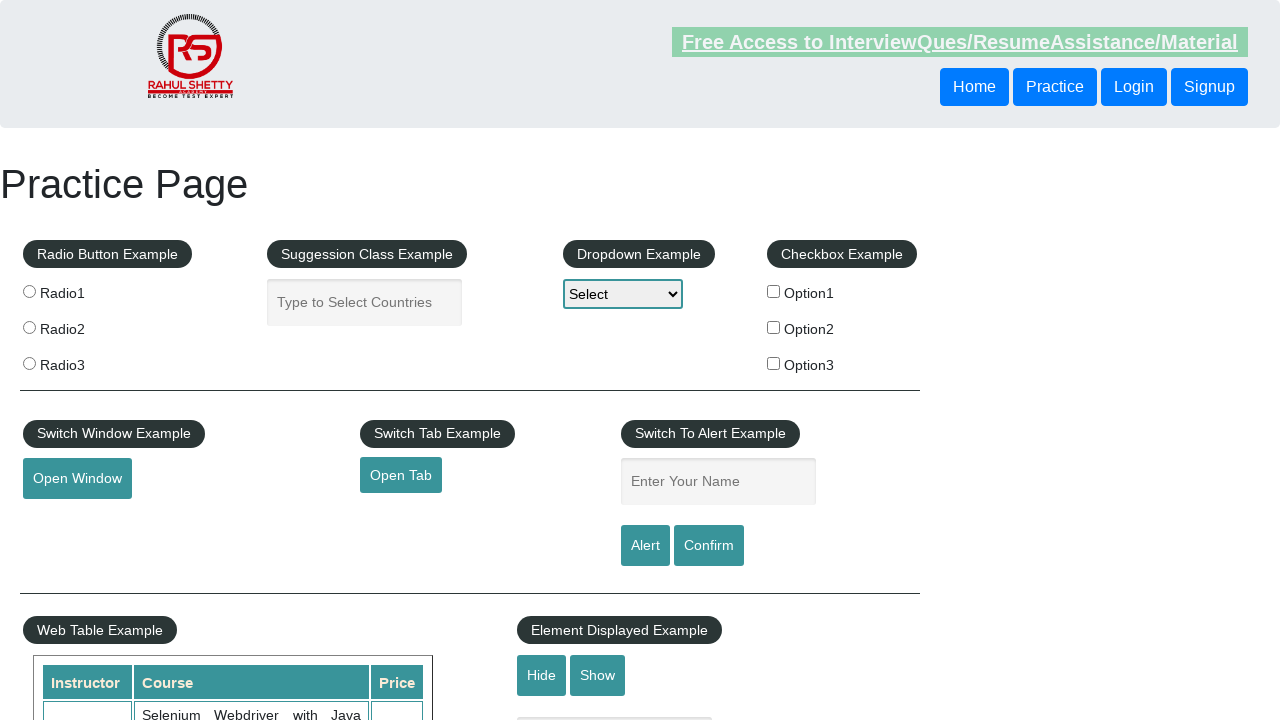

Broken link element became visible and ready
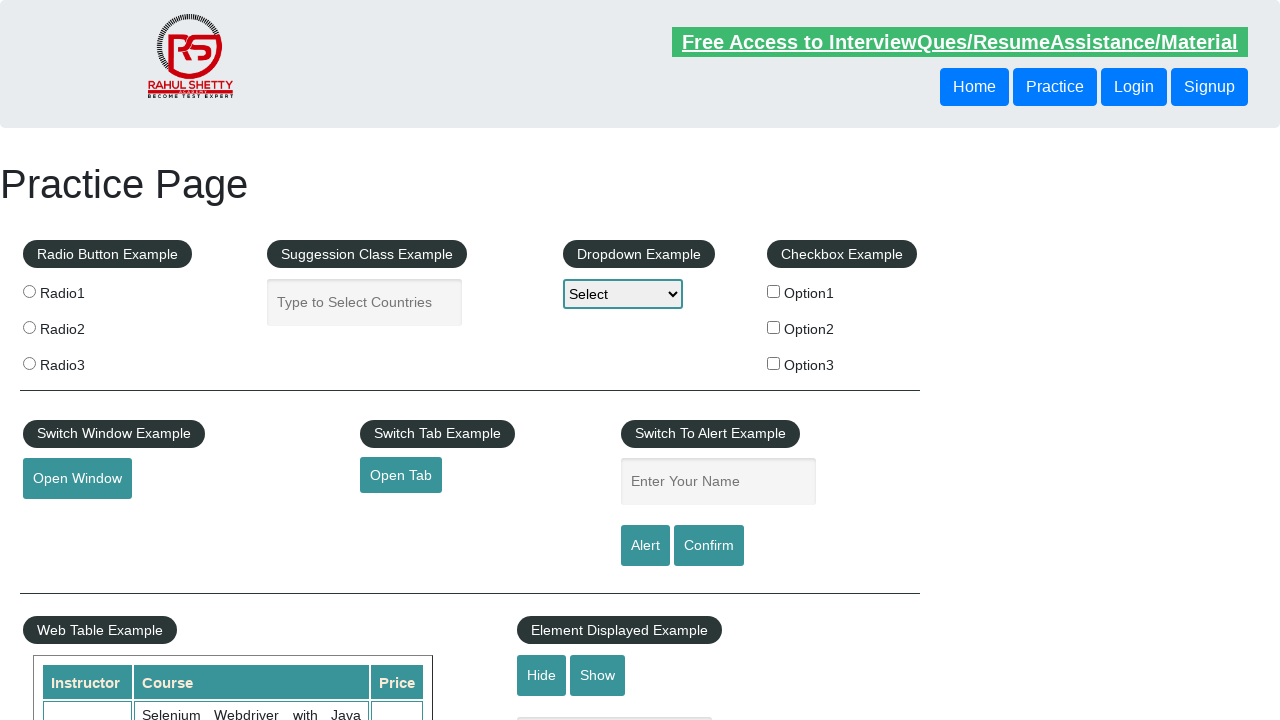

Clicked on the broken link at (473, 520) on a:has-text('Broken Link')
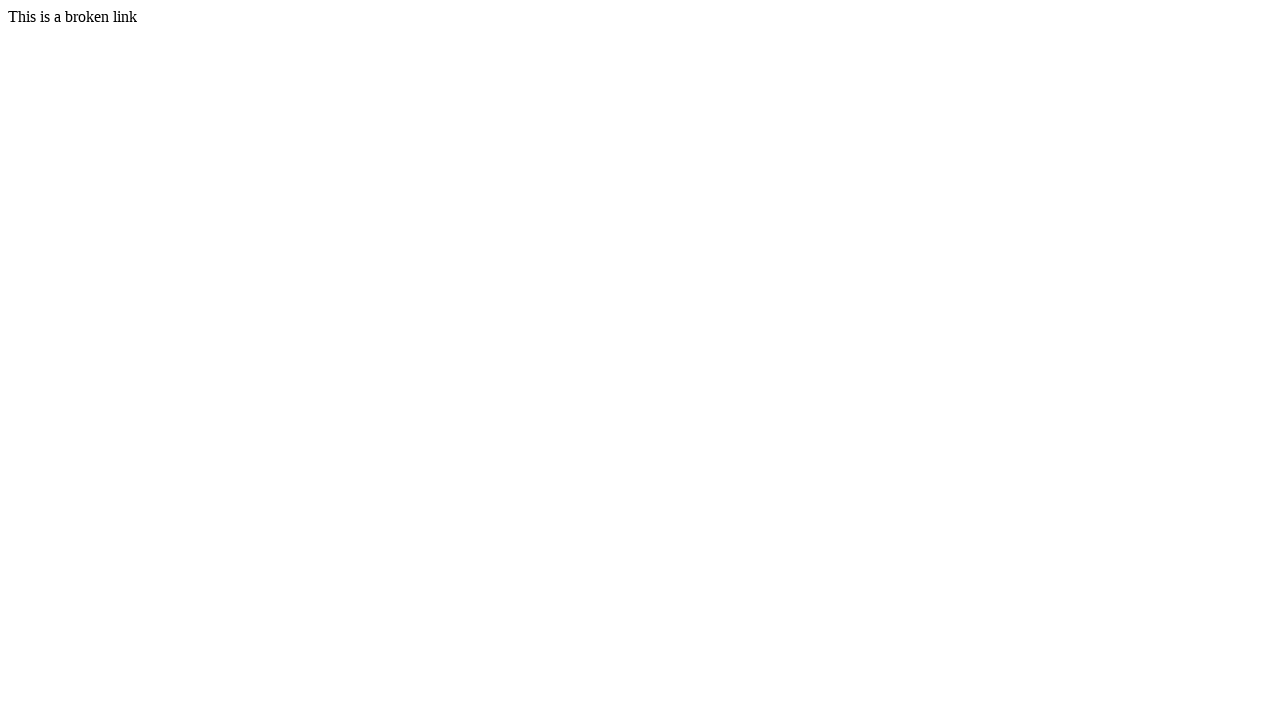

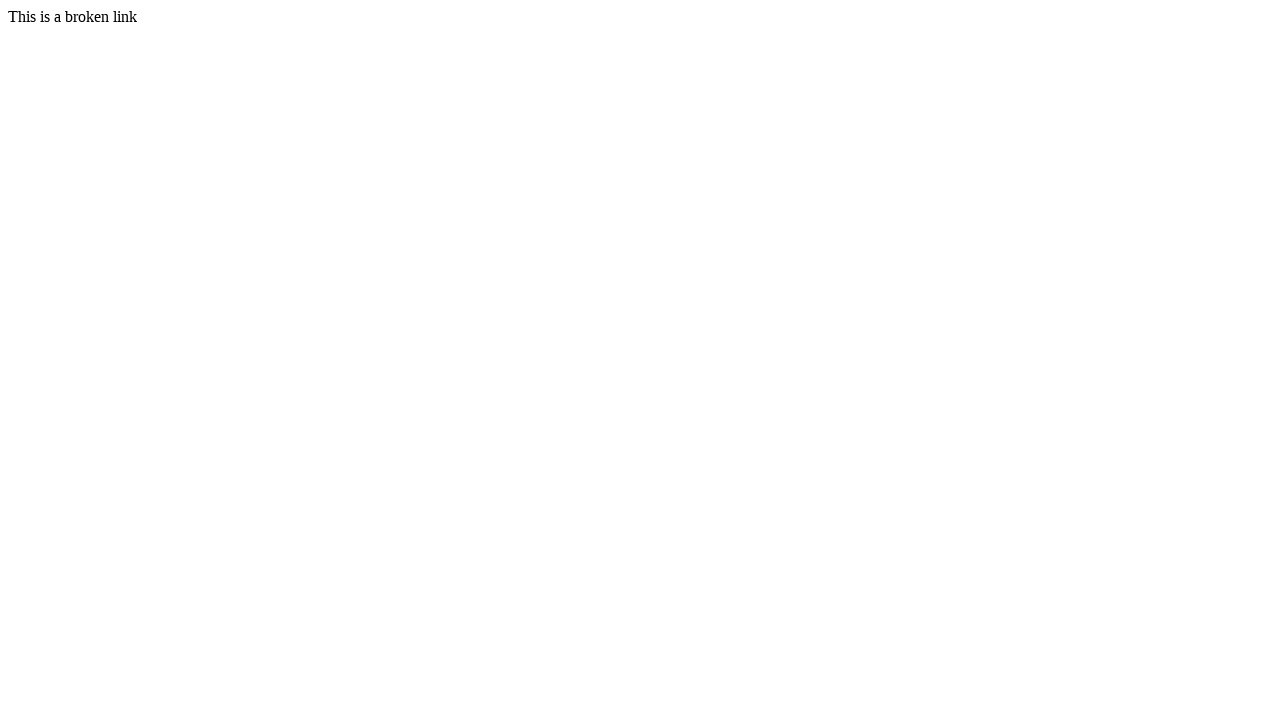